Tests checkbox interaction on W3Schools tryit editor by switching to the iframe result and clicking a checkbox if it's not already selected

Starting URL: https://www.w3schools.com/tags/tryit.asp?filename=tryhtml5_input_type_checkbox

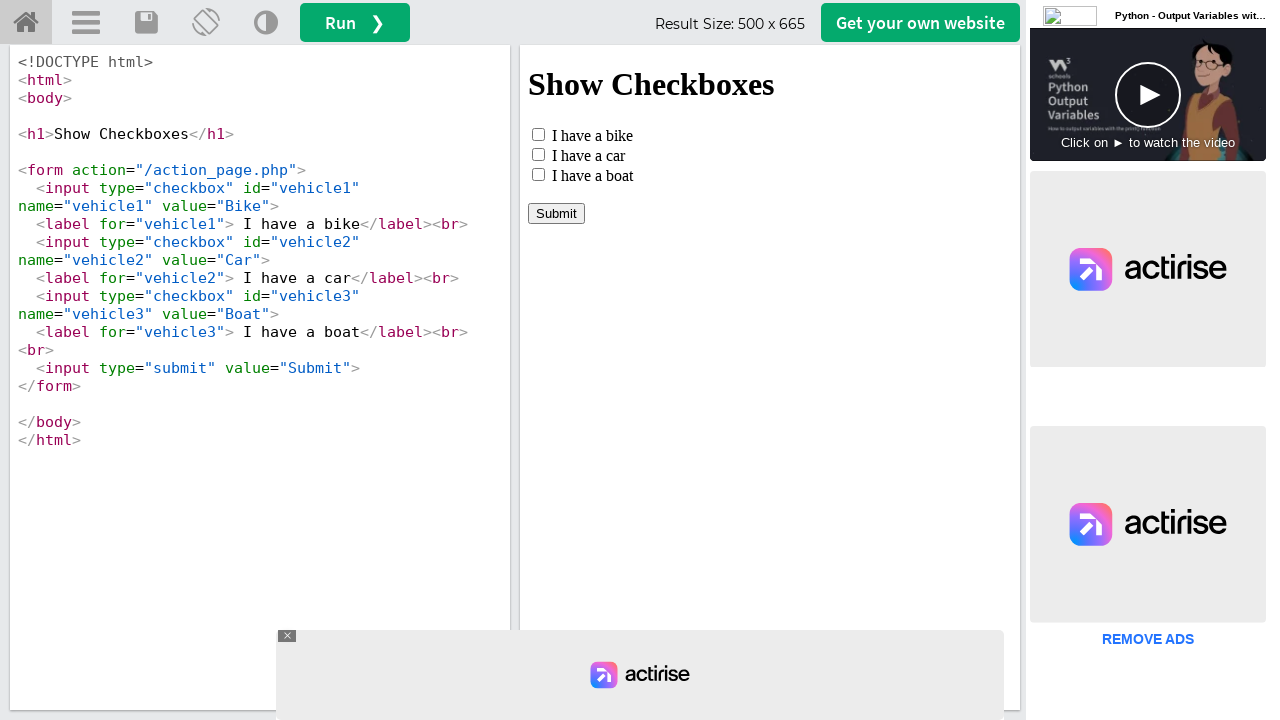

Located iframe with ID 'iframeResult' containing the result
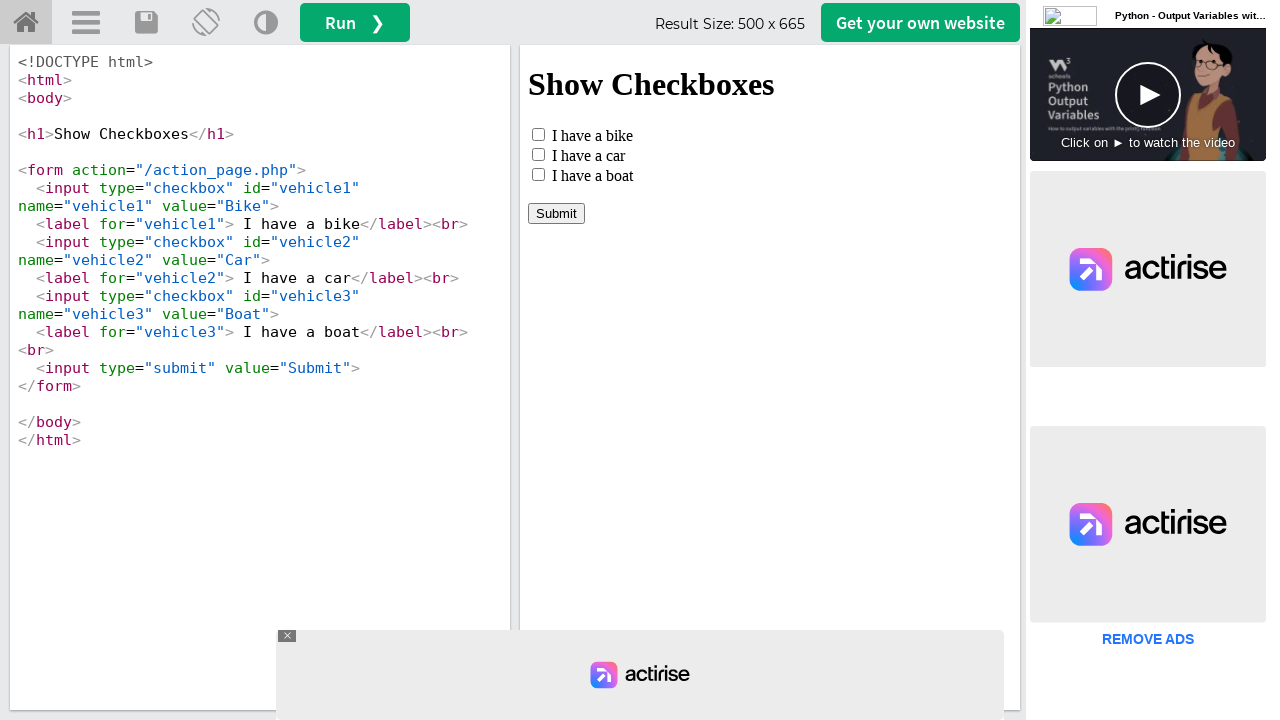

Located checkbox element with ID 'vehicle1' in the iframe
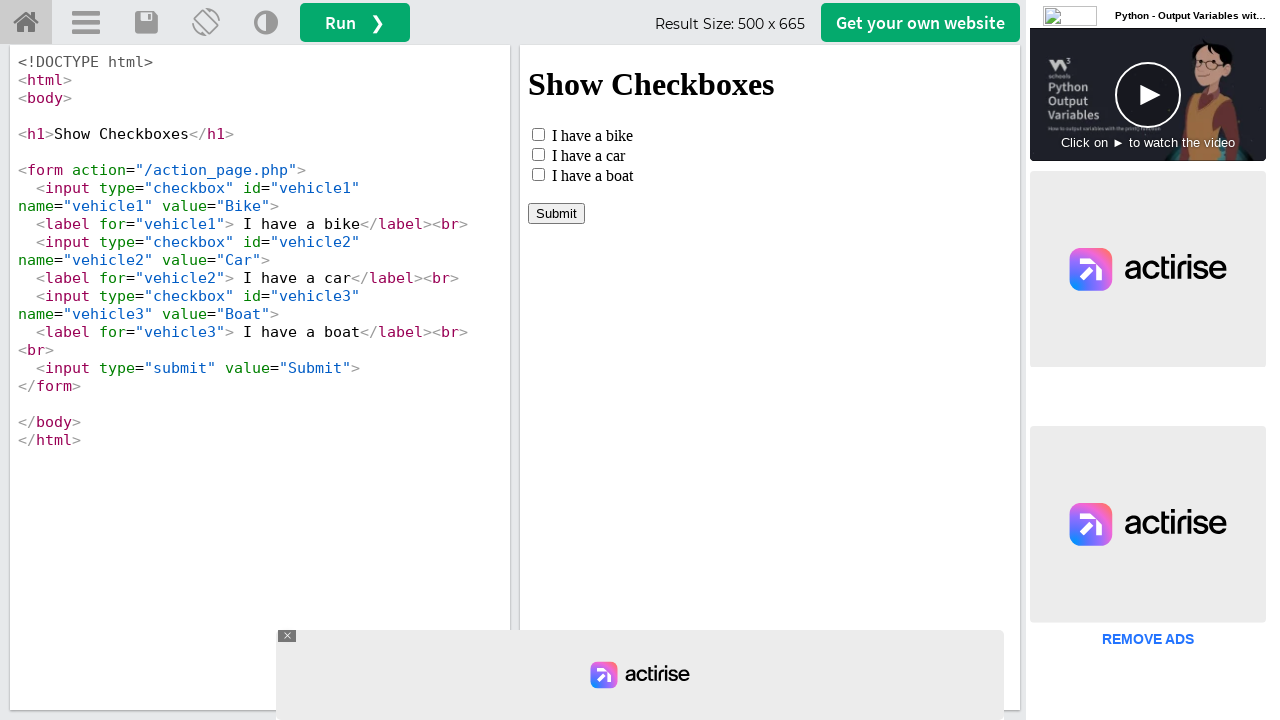

Checkbox became visible
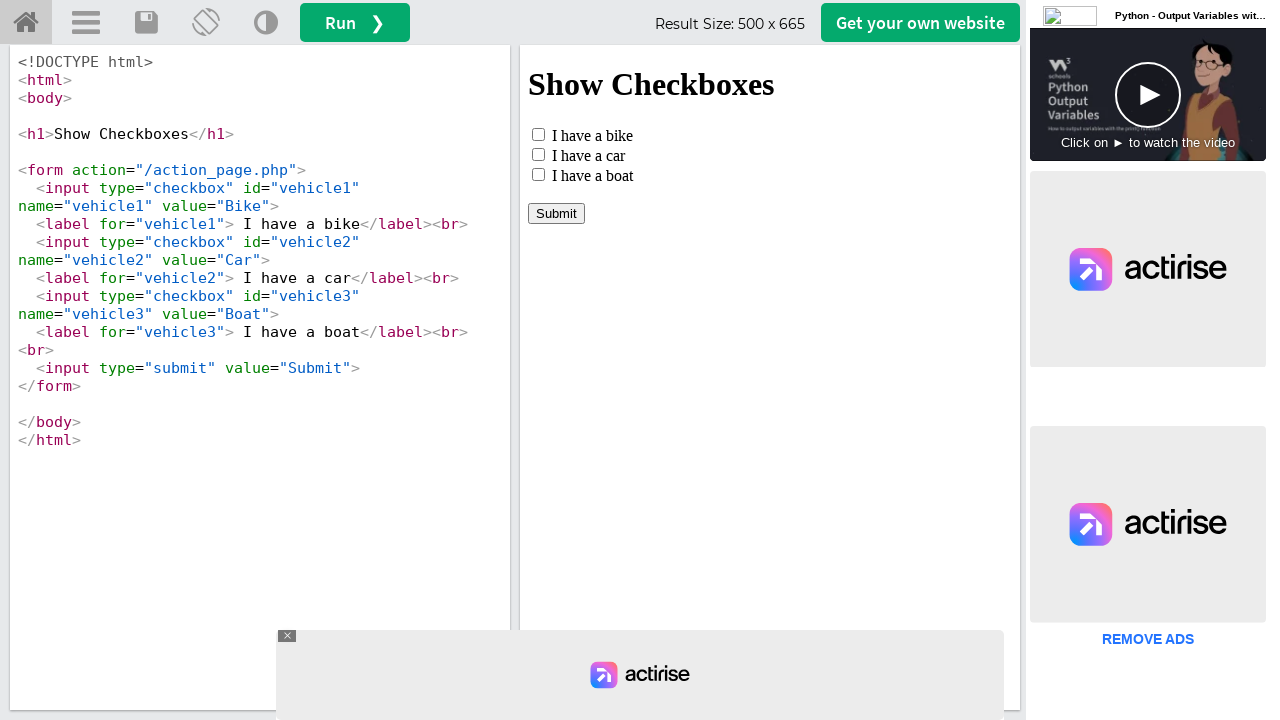

Checkbox was not selected, clicked it to select at (538, 134) on #iframeResult >> internal:control=enter-frame >> #vehicle1
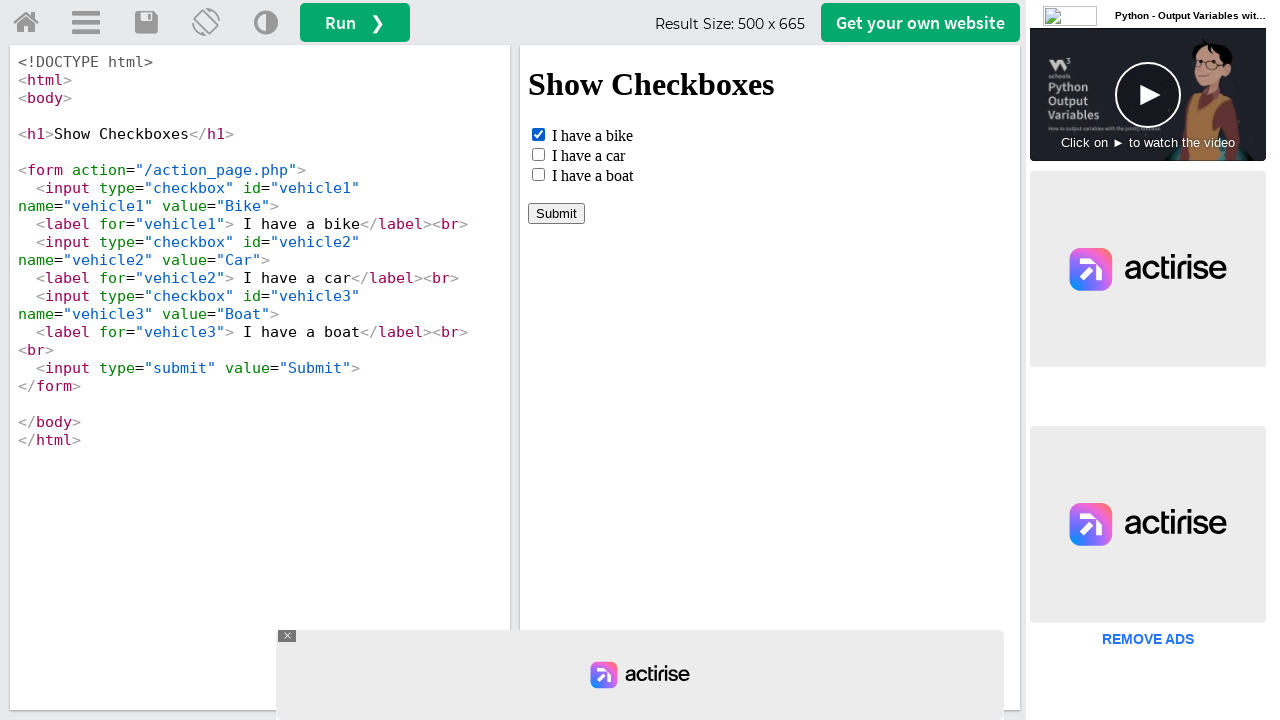

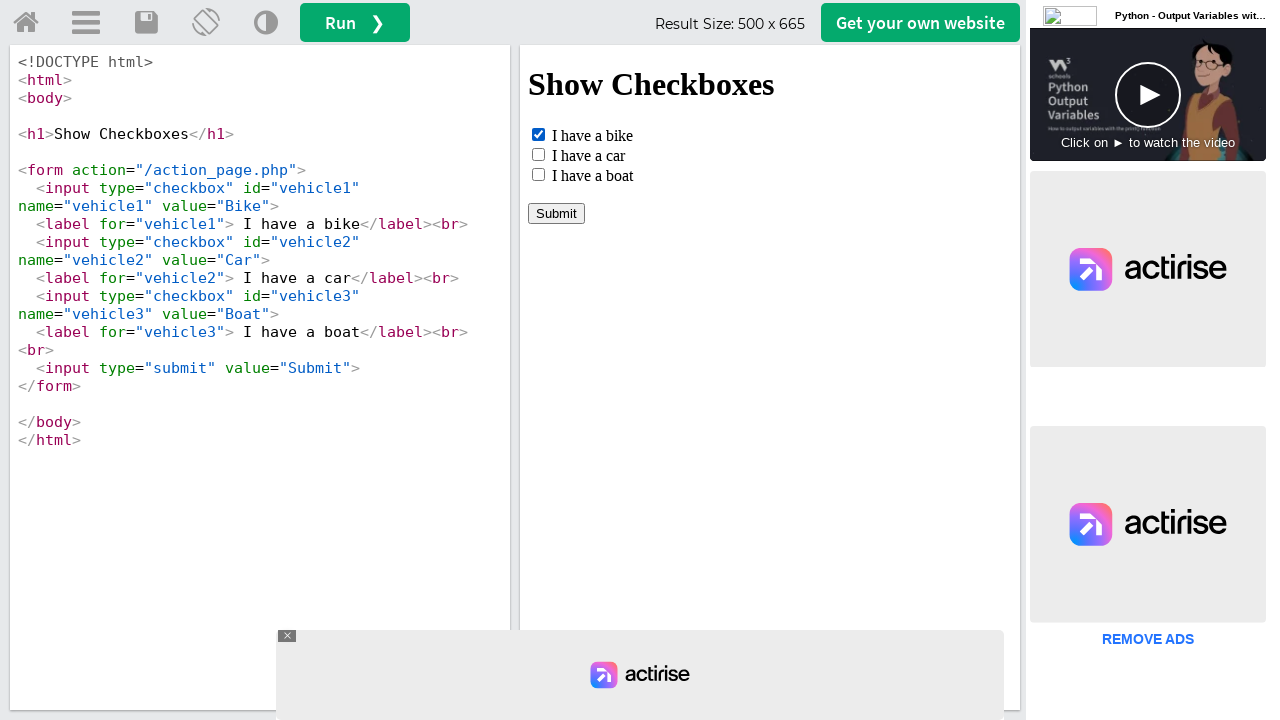